Tests the dynamic controls page by clicking the Remove button, waiting for the loading bar to disappear, and verifying that the checkbox is removed and "It's gone!" message is displayed.

Starting URL: https://practice.cydeo.com/dynamic_controls

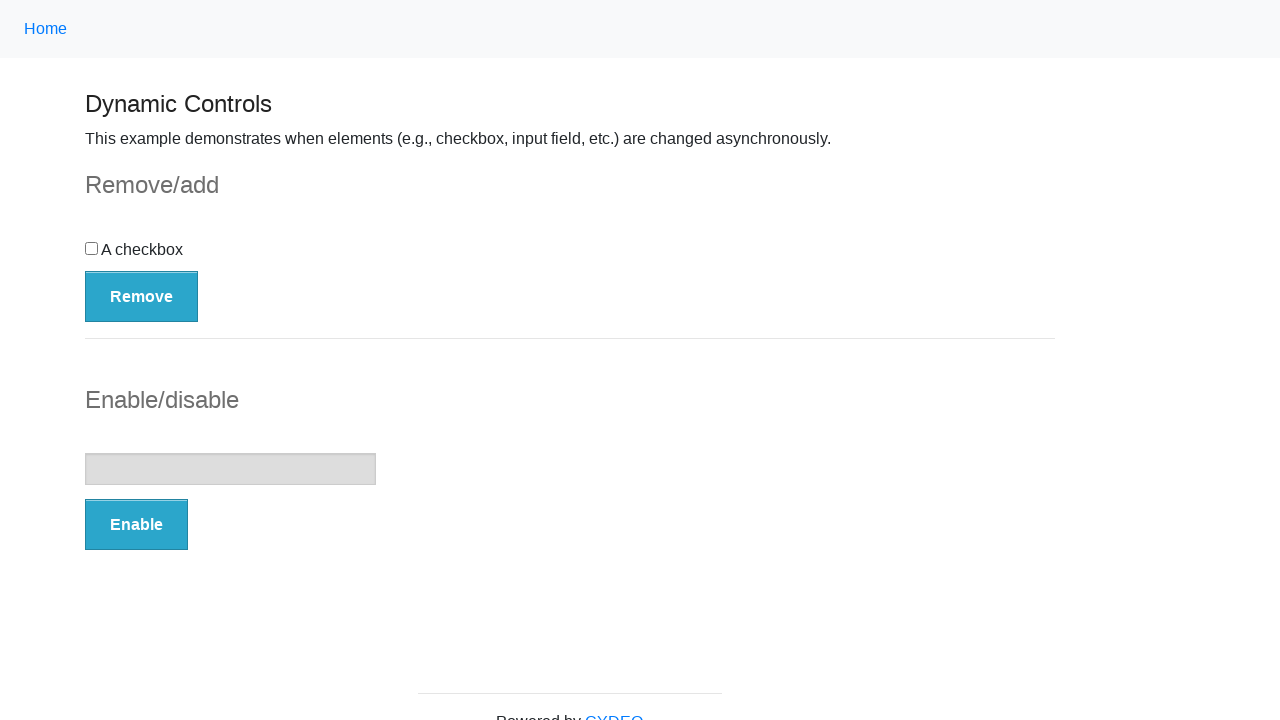

Navigated to dynamic controls practice page
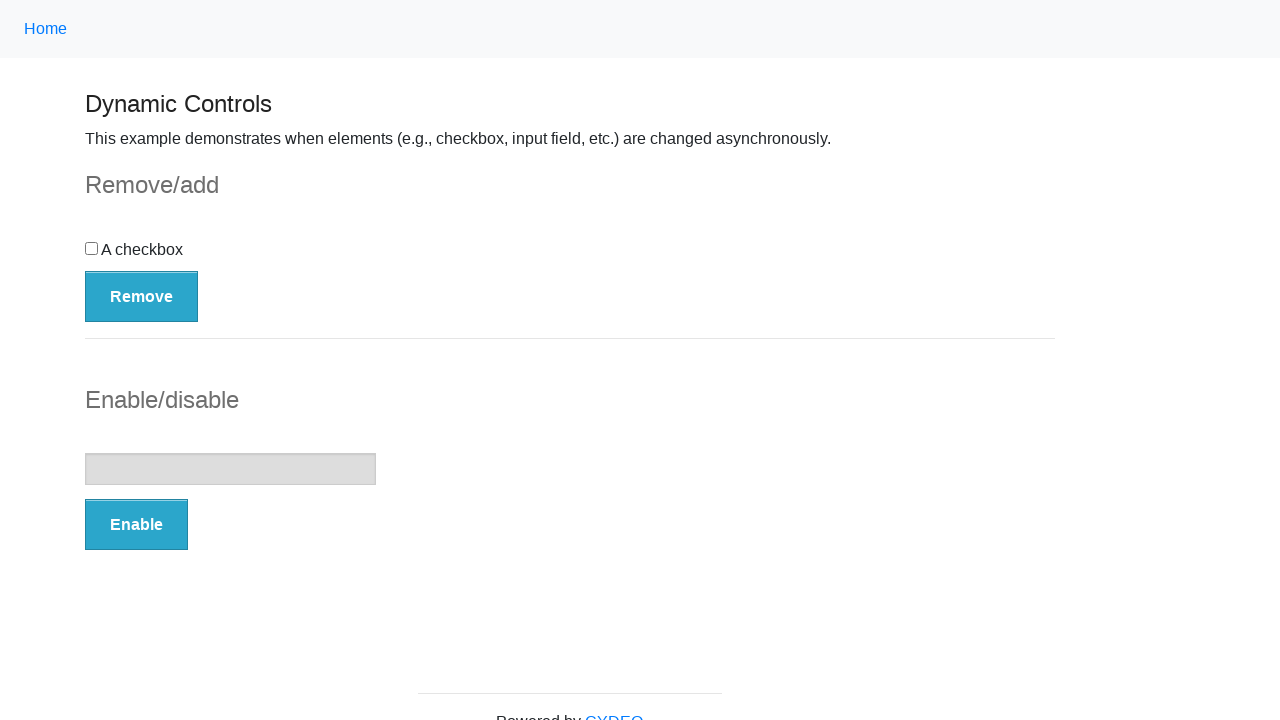

Clicked the Remove button at (142, 296) on button:has-text('Remove')
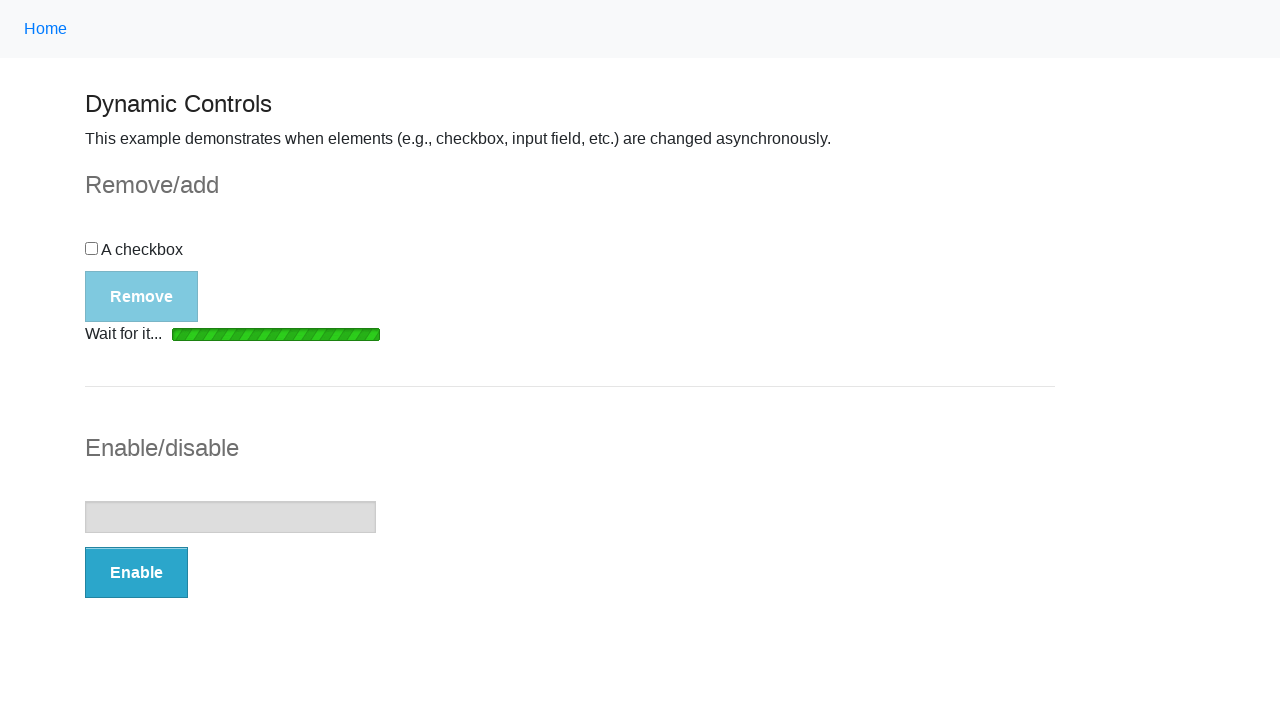

Waited for loading bar to disappear
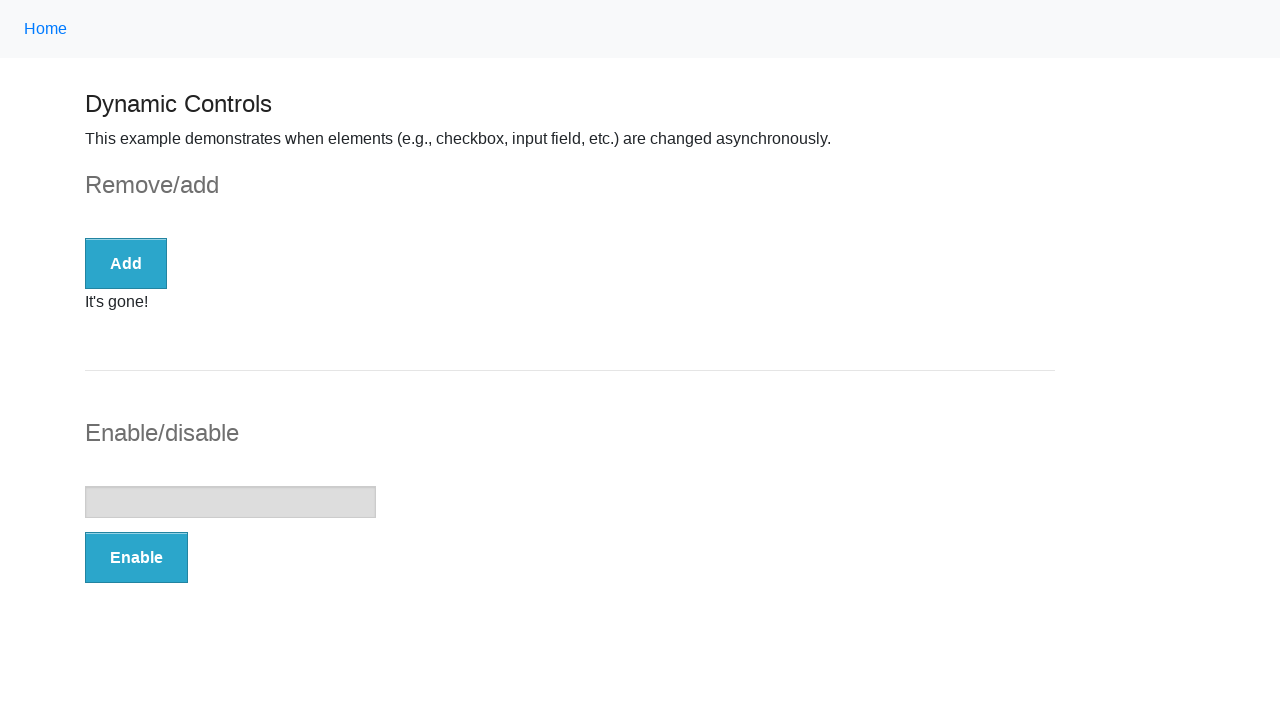

Verified checkbox is removed and not visible
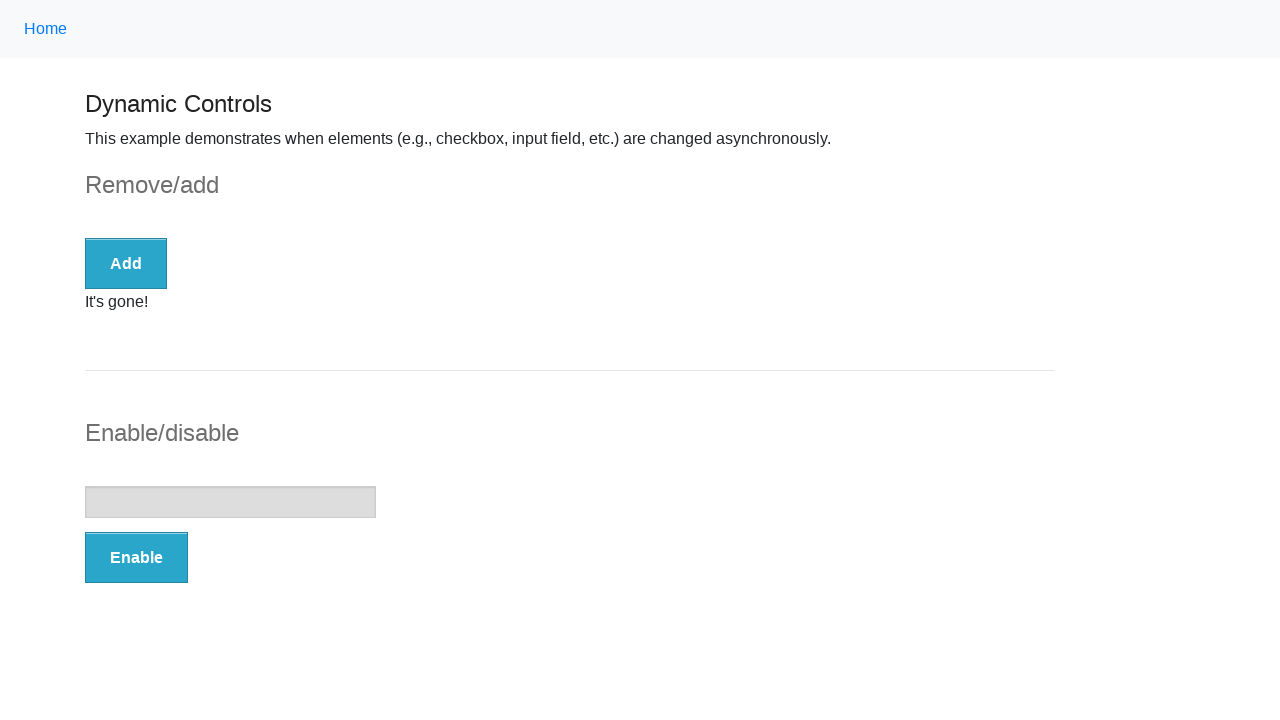

Verified 'It's gone!' message is visible
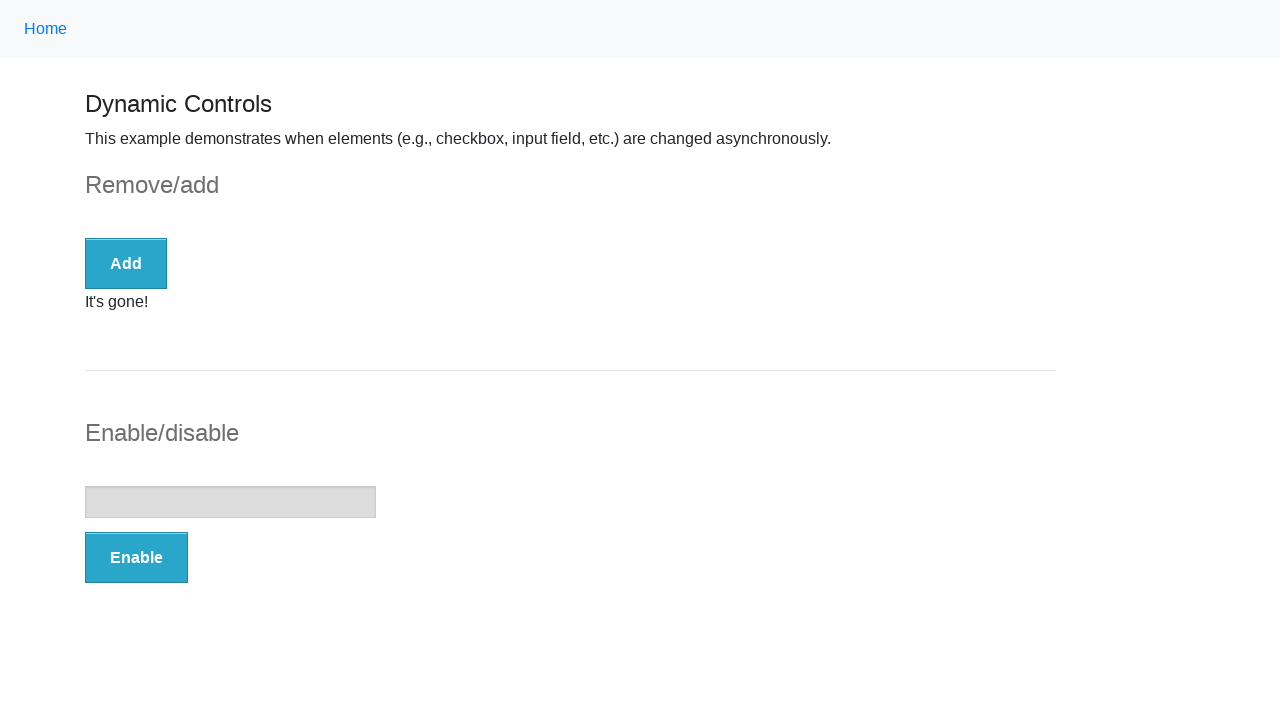

Verified message text content is exactly 'It's gone!'
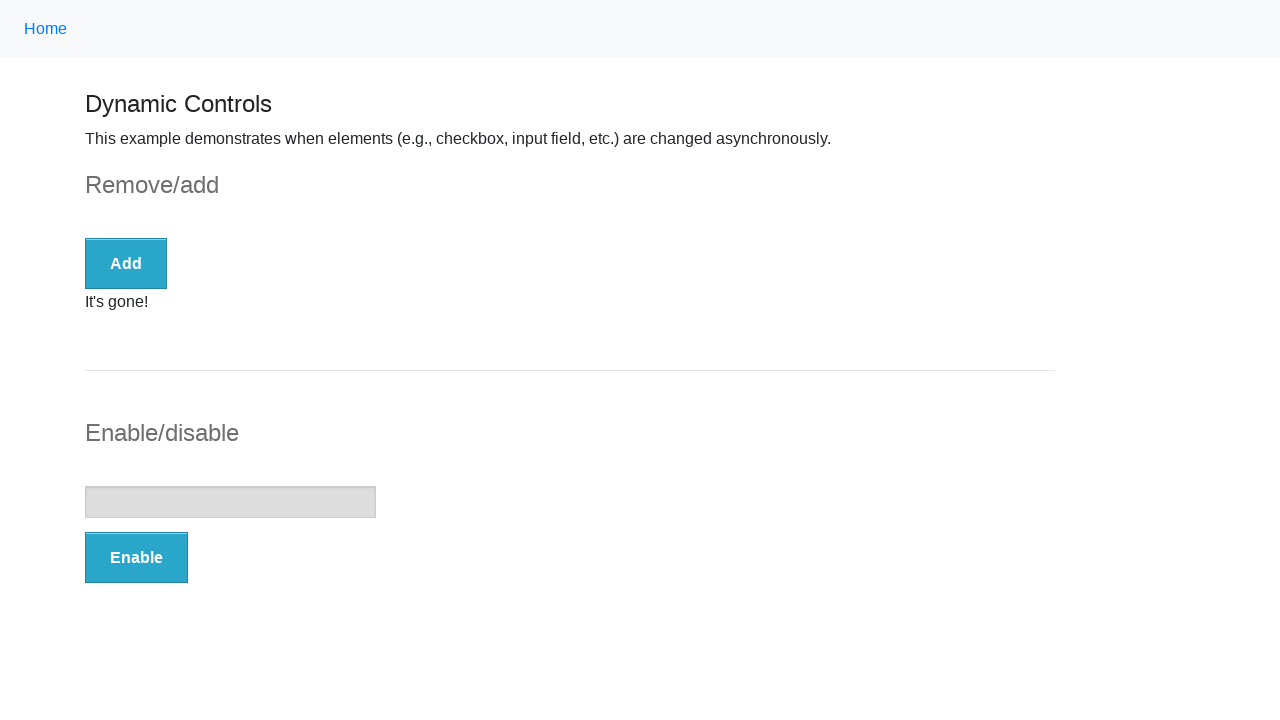

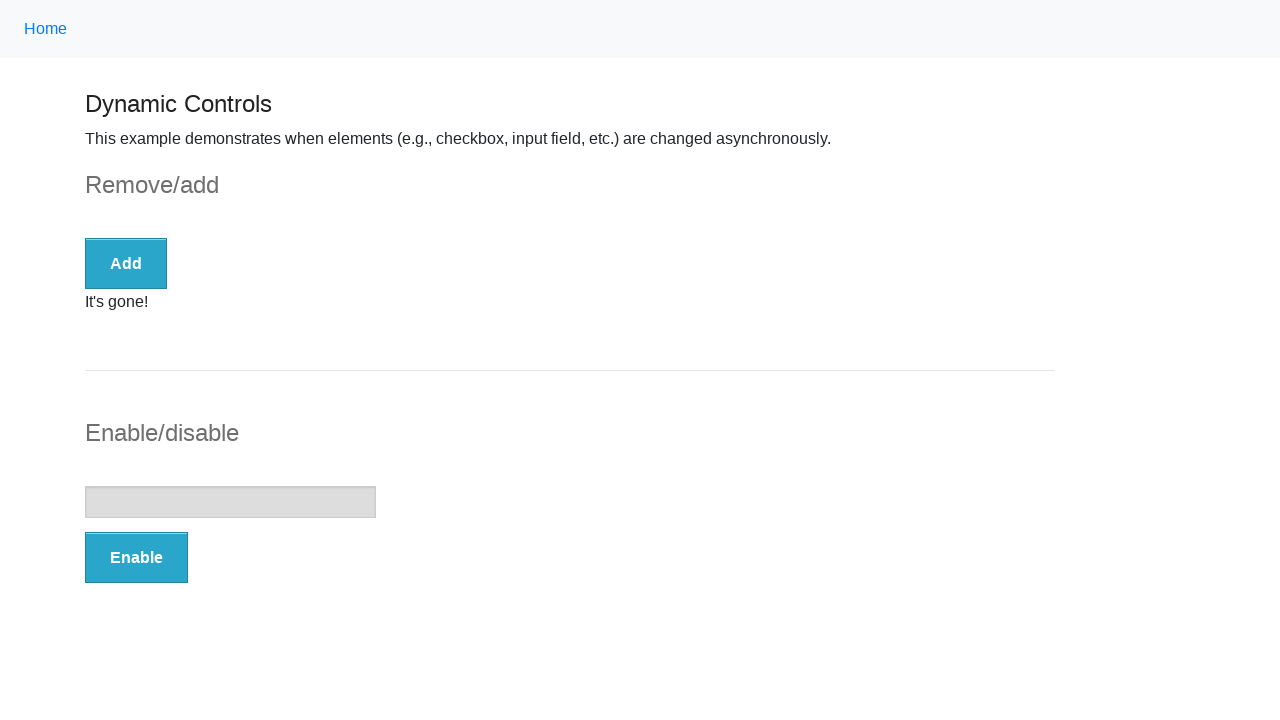